Tests right-click context menu by opening a context menu, hovering over the quit option, and clicking it

Starting URL: https://swisnl.github.io/jQuery-contextMenu/demo.html

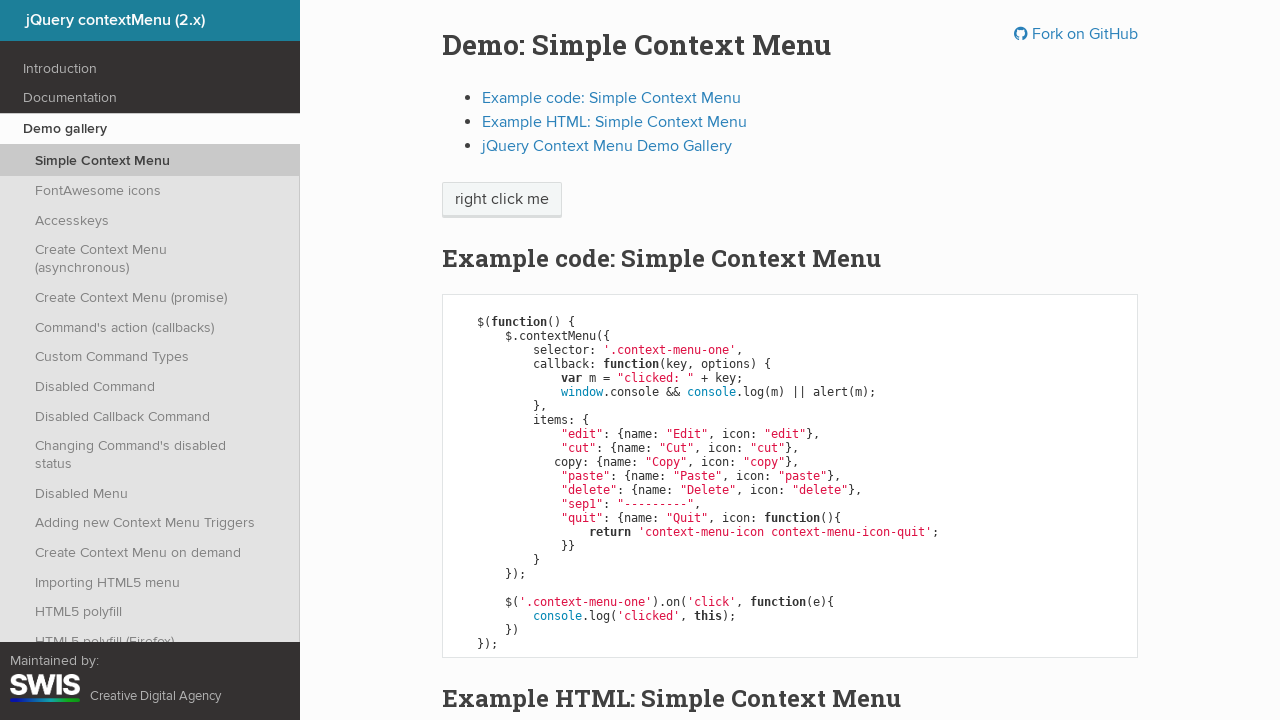

Right-clicked on 'right click me' button to open context menu at (502, 200) on //span[text()='right click me']
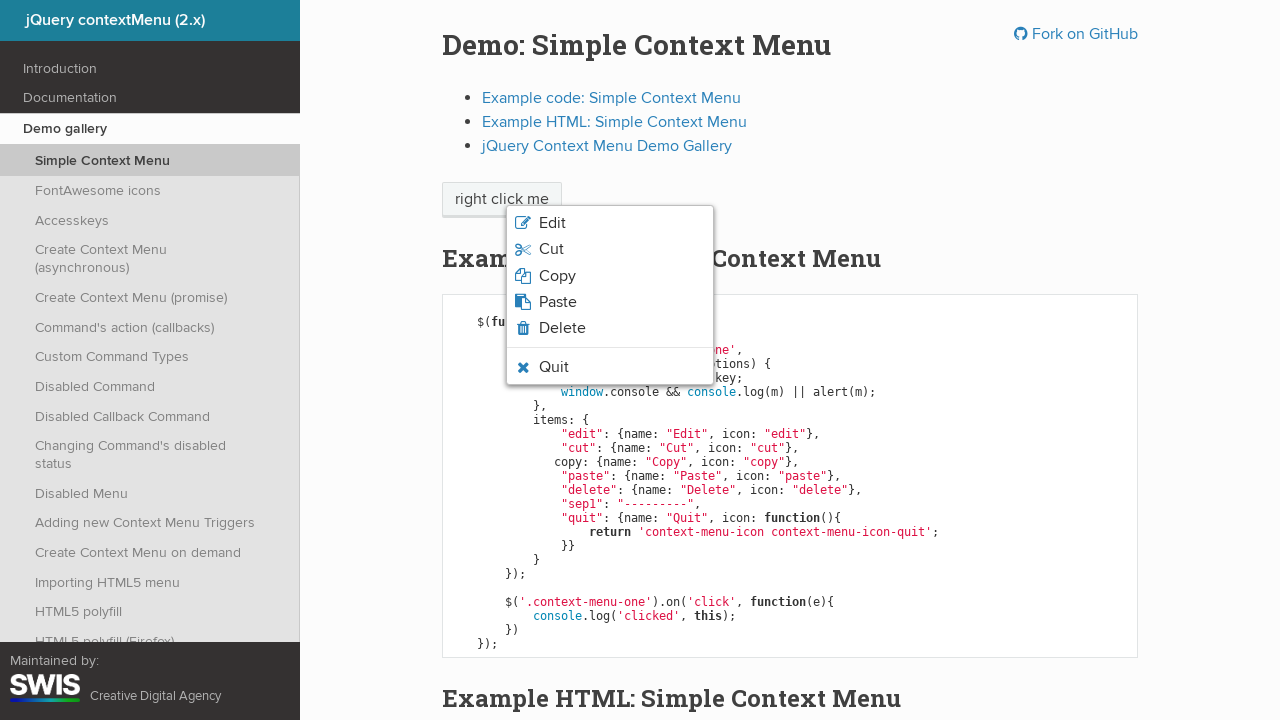

Hovered over quit option in context menu at (610, 367) on xpath=//li[contains(@class,'context-menu-icon-quit')]
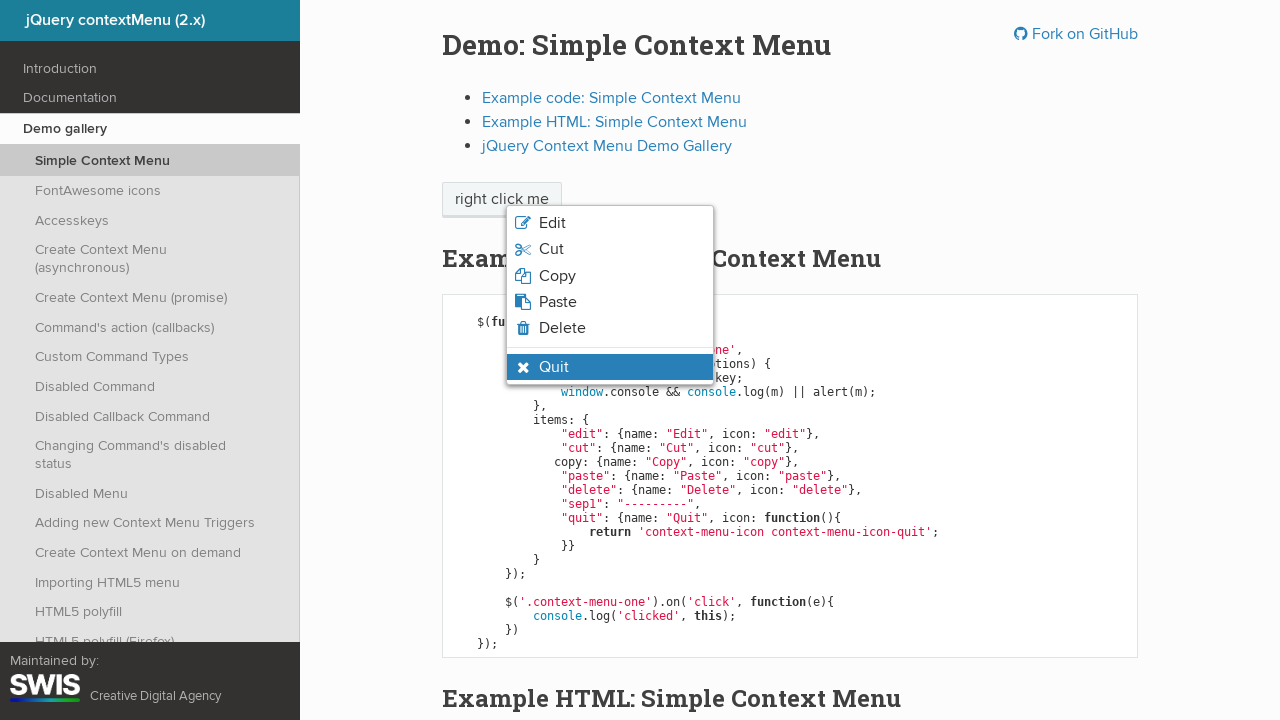

Clicked the quit option at (610, 367) on xpath=//li[contains(@class,'context-menu-icon-quit')]
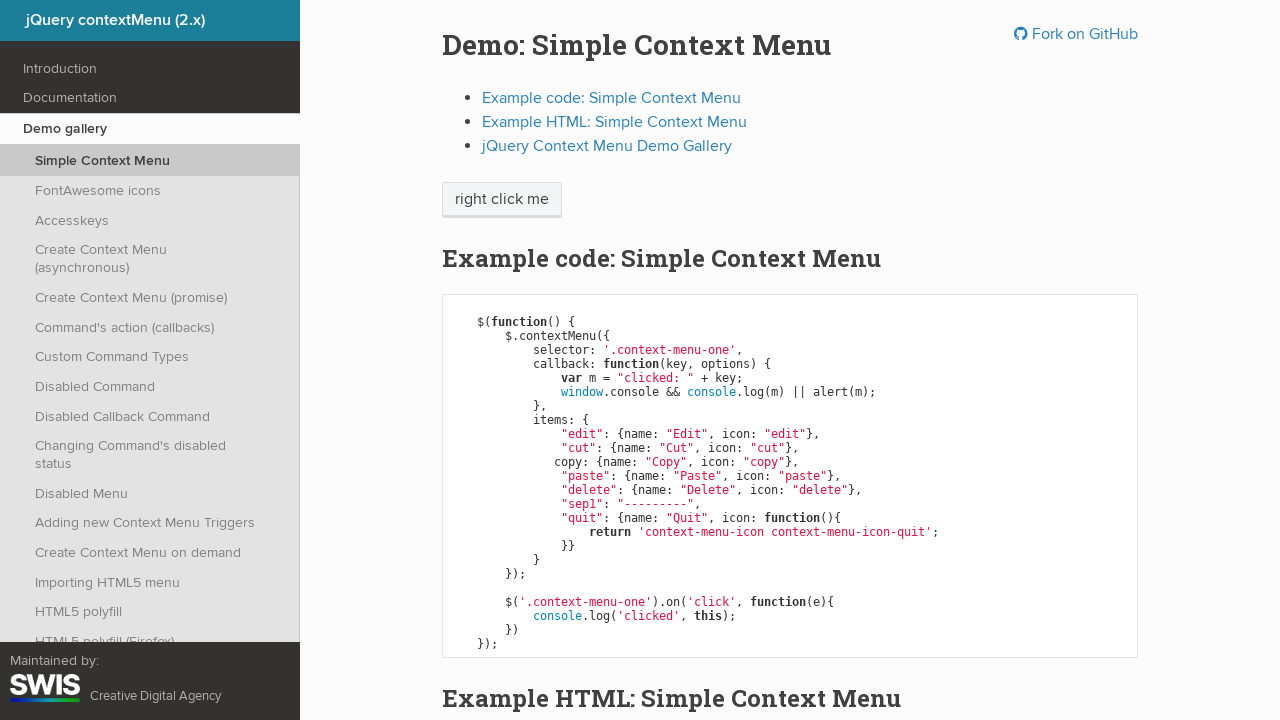

Alert dialog accepted
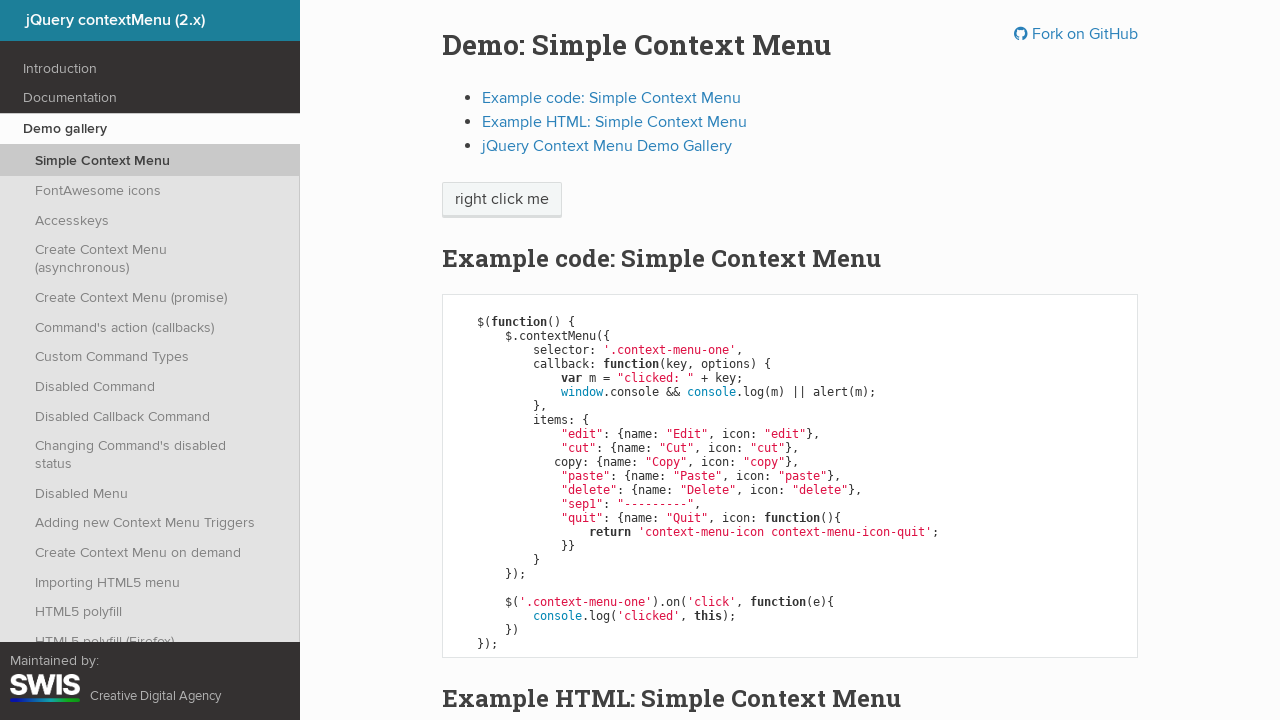

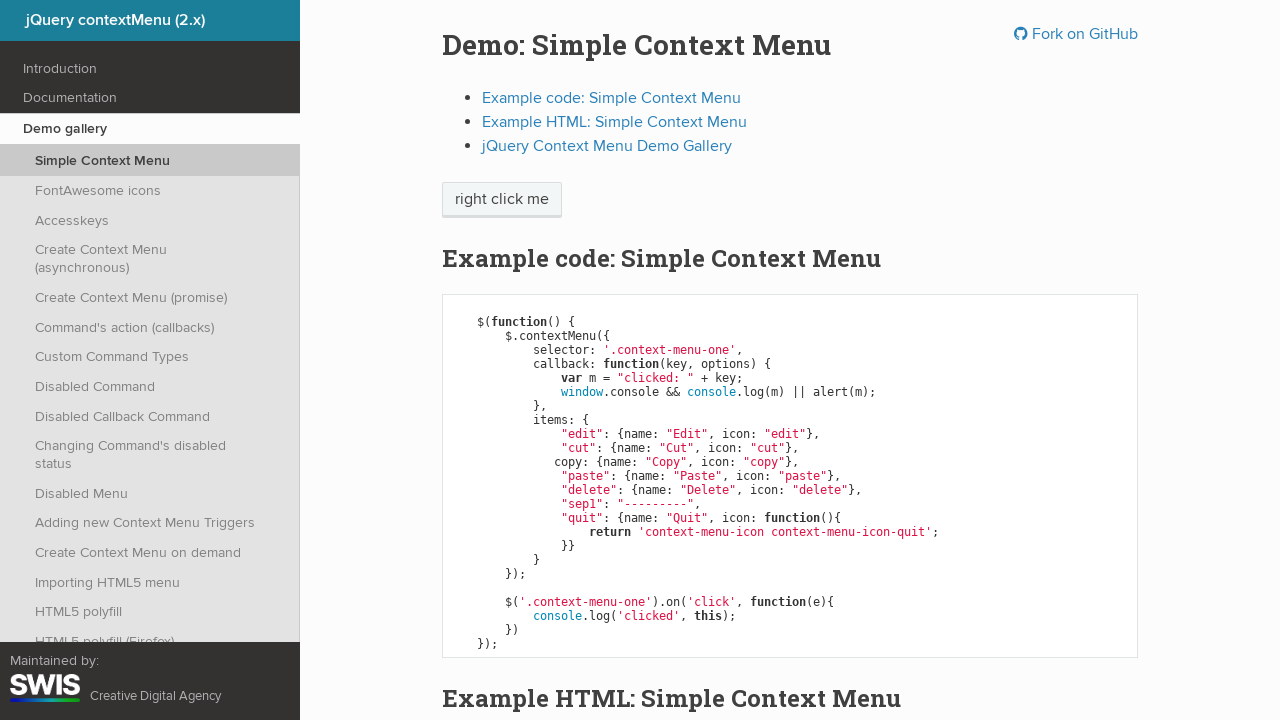